Tests the search functionality on python.org by entering "pycon" as a search term and verifying that search results are returned.

Starting URL: http://www.python.org

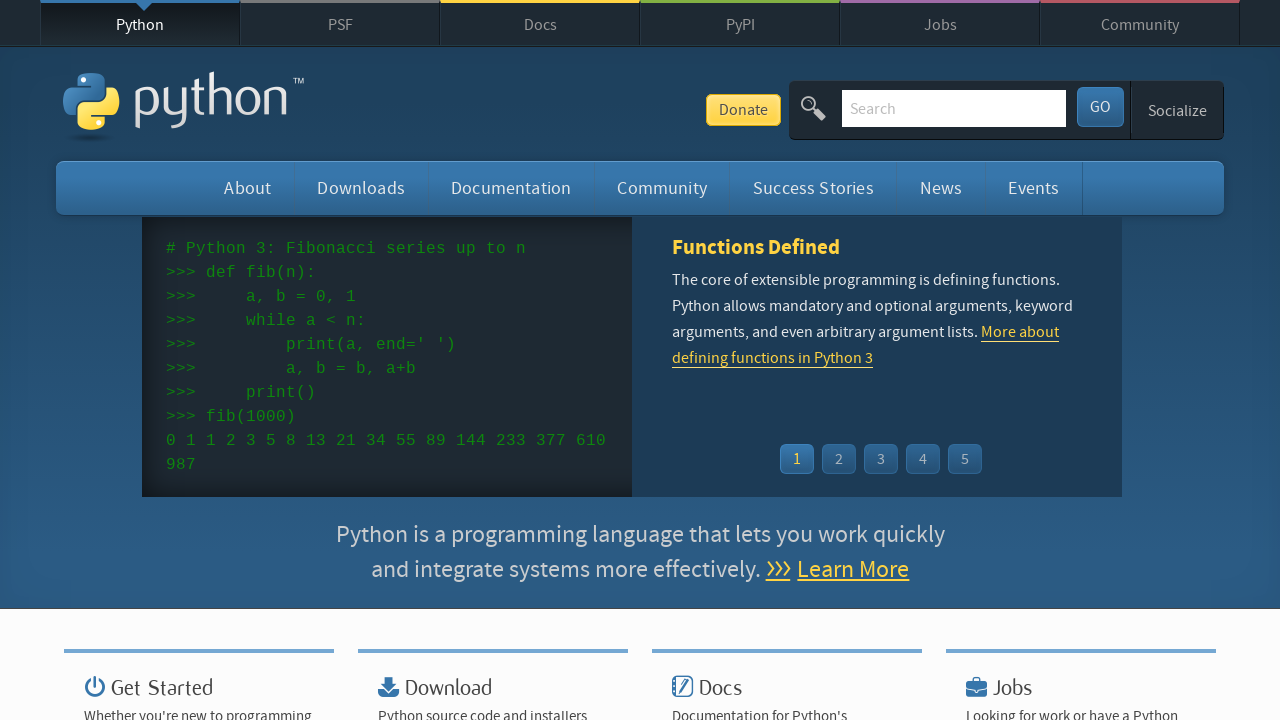

Verified that page title contains 'Python'
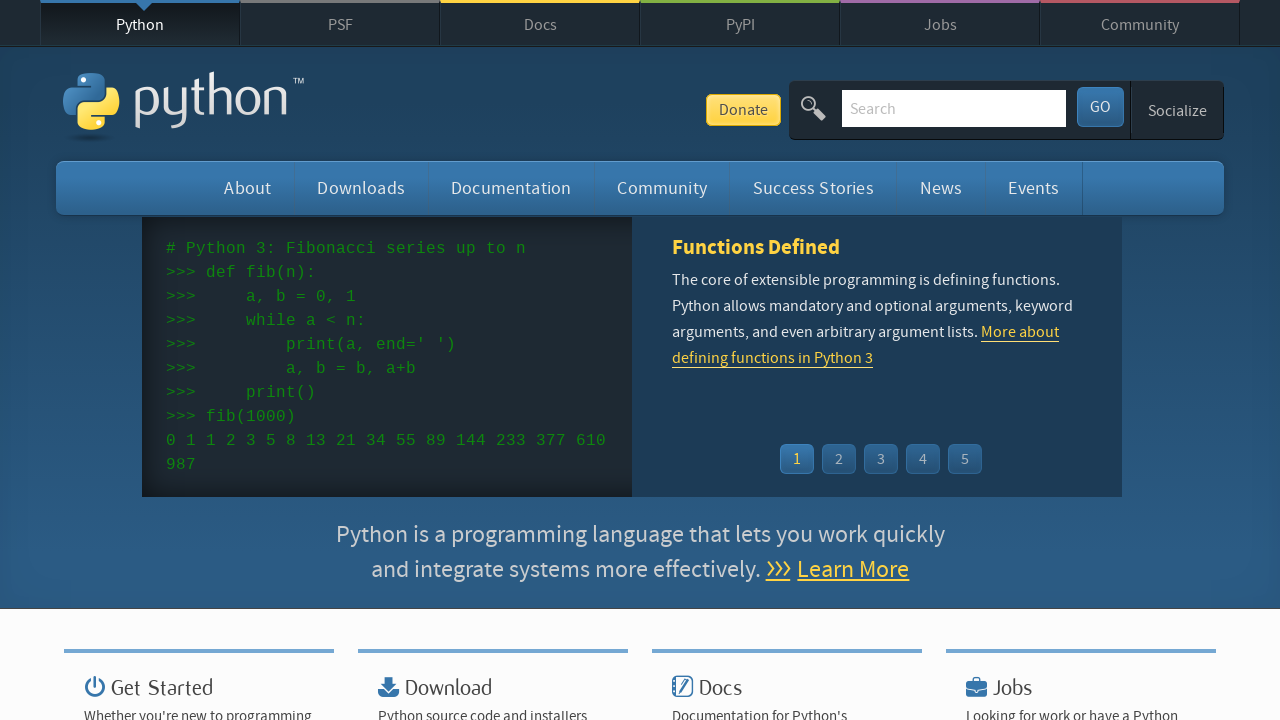

Filled search box with 'pycon' on input[name='q']
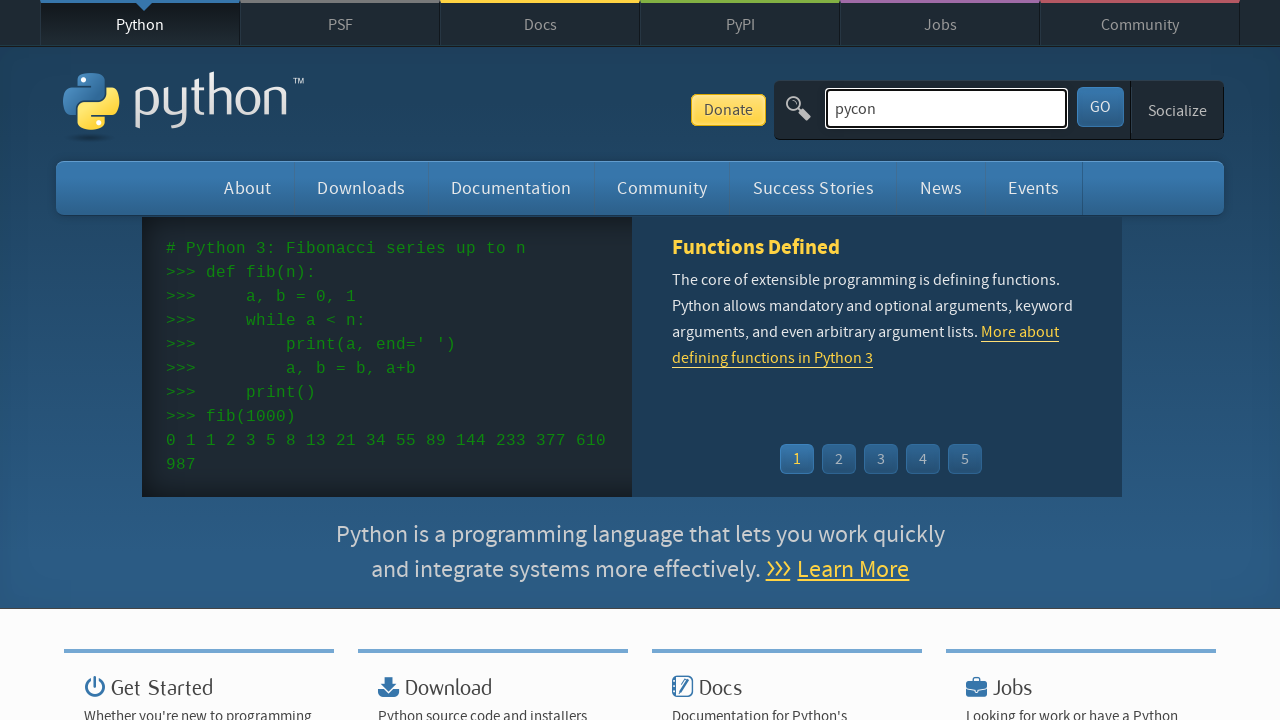

Pressed Enter to submit the search query on input[name='q']
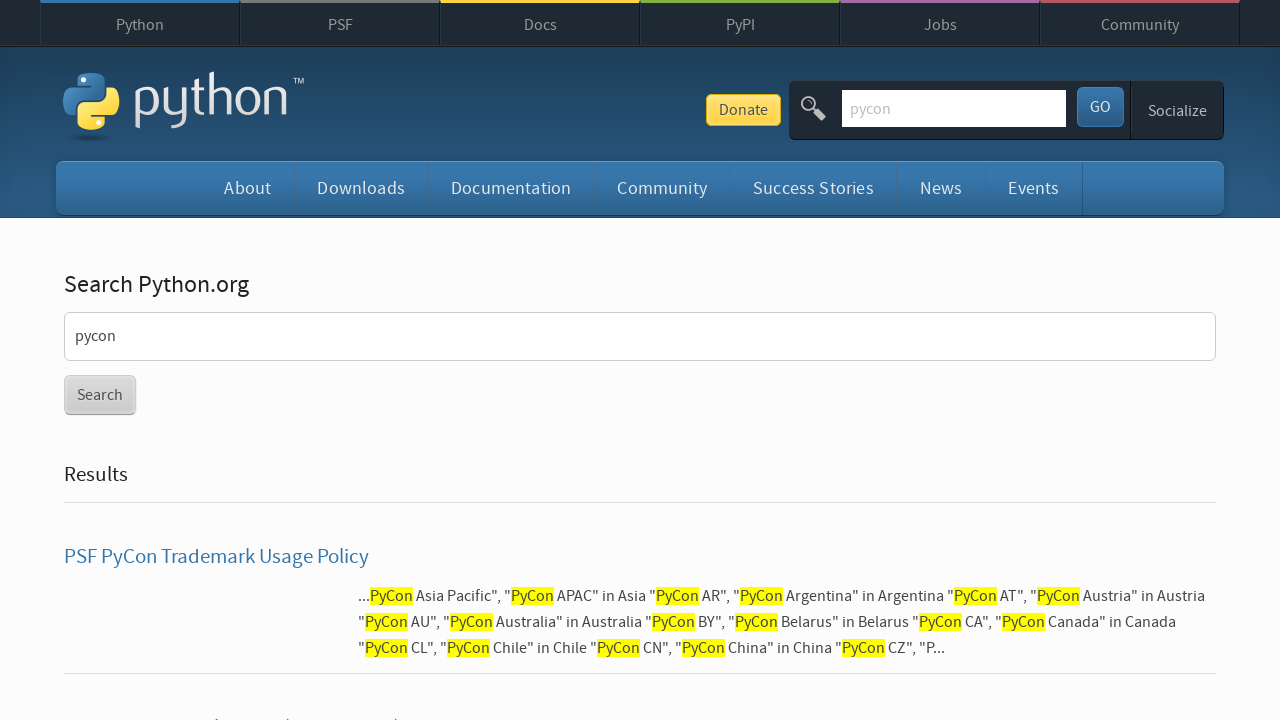

Waited for page to reach networkidle state
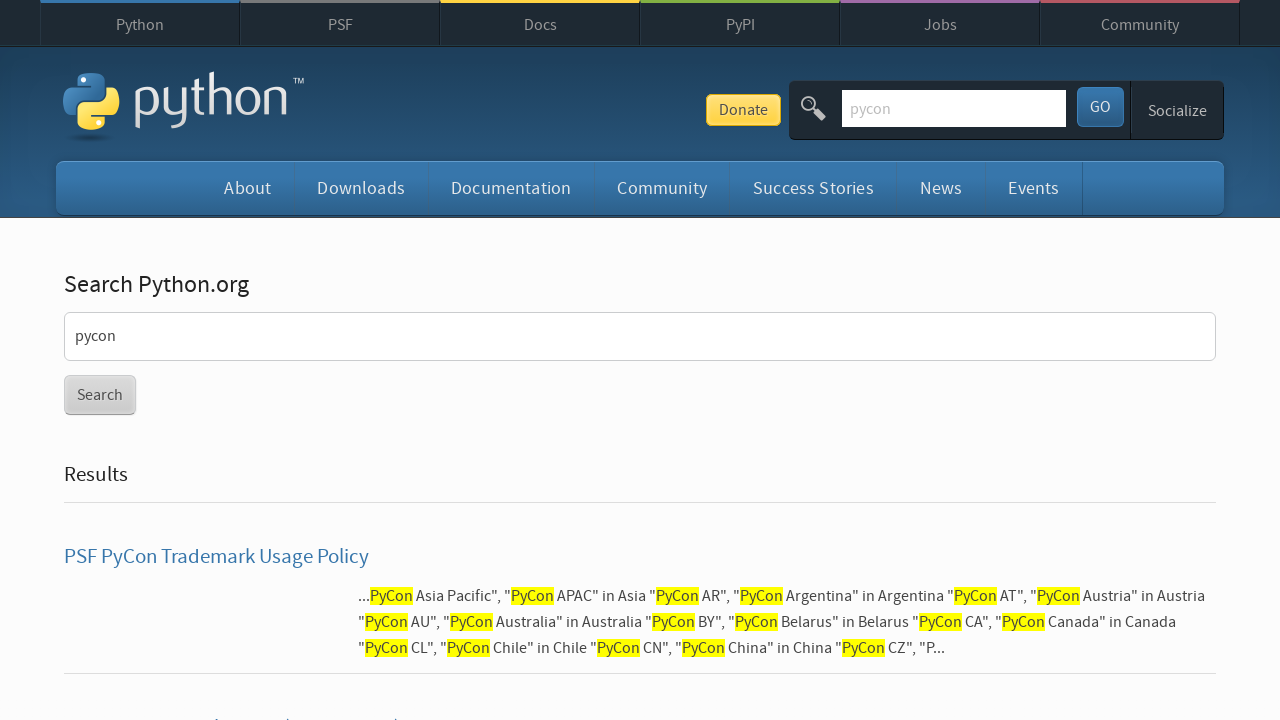

Verified that search results were returned (no 'No results found' message)
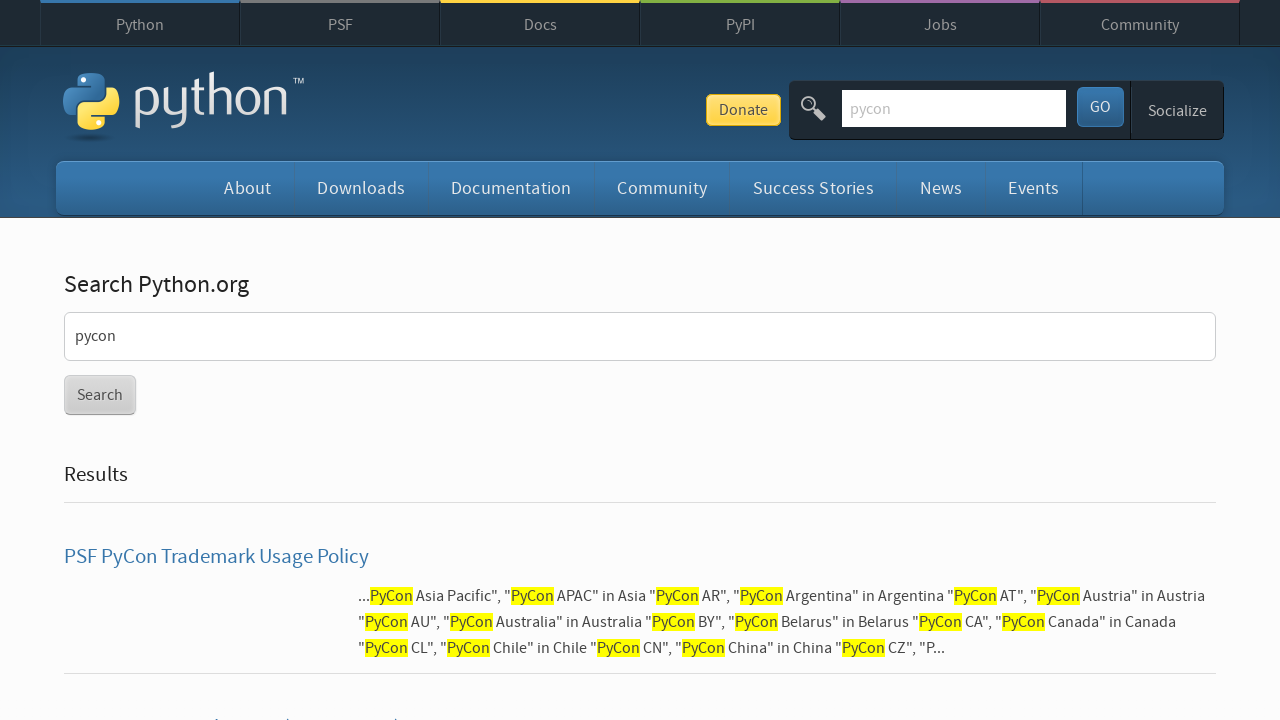

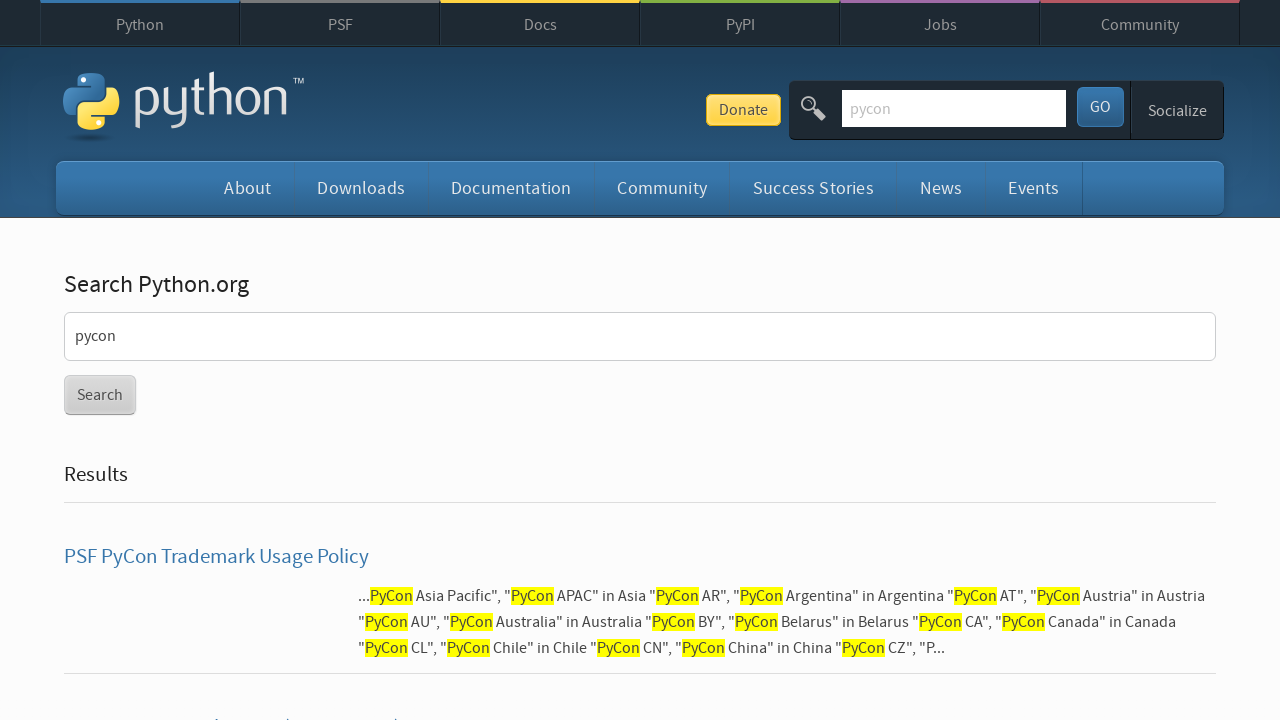